Tests file upload functionality on GWT Showcase demo by uploading a file, clicking the submit button, and verifying the upload success alert message.

Starting URL: http://samples.gwtproject.org/samples/Showcase/Showcase.html#!CwFileUpload

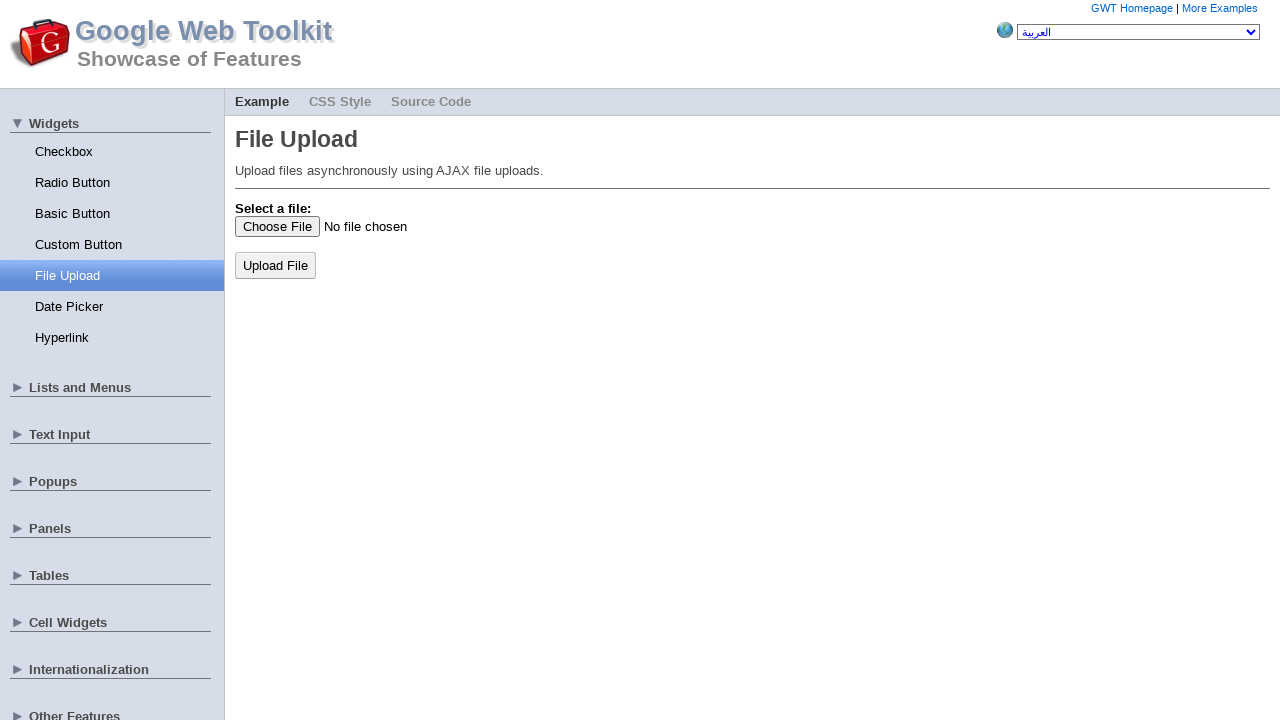

Created temporary JPEG file for upload testing
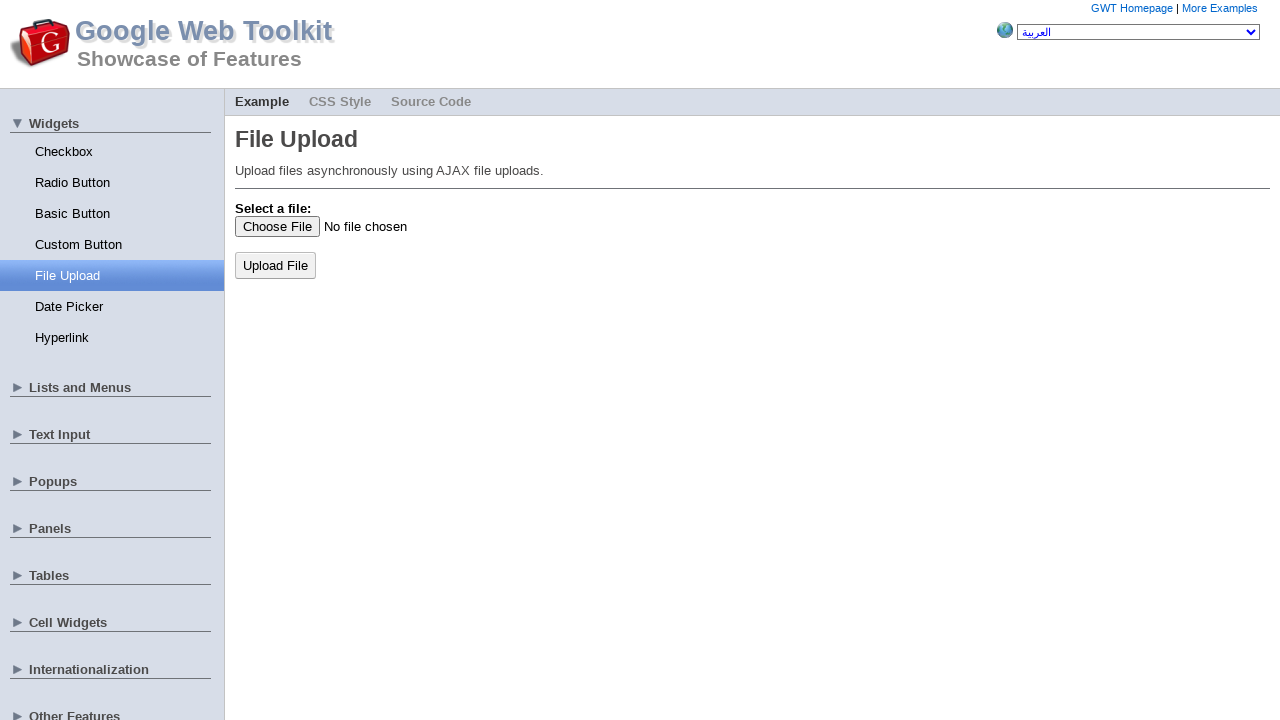

File upload input element loaded and ready
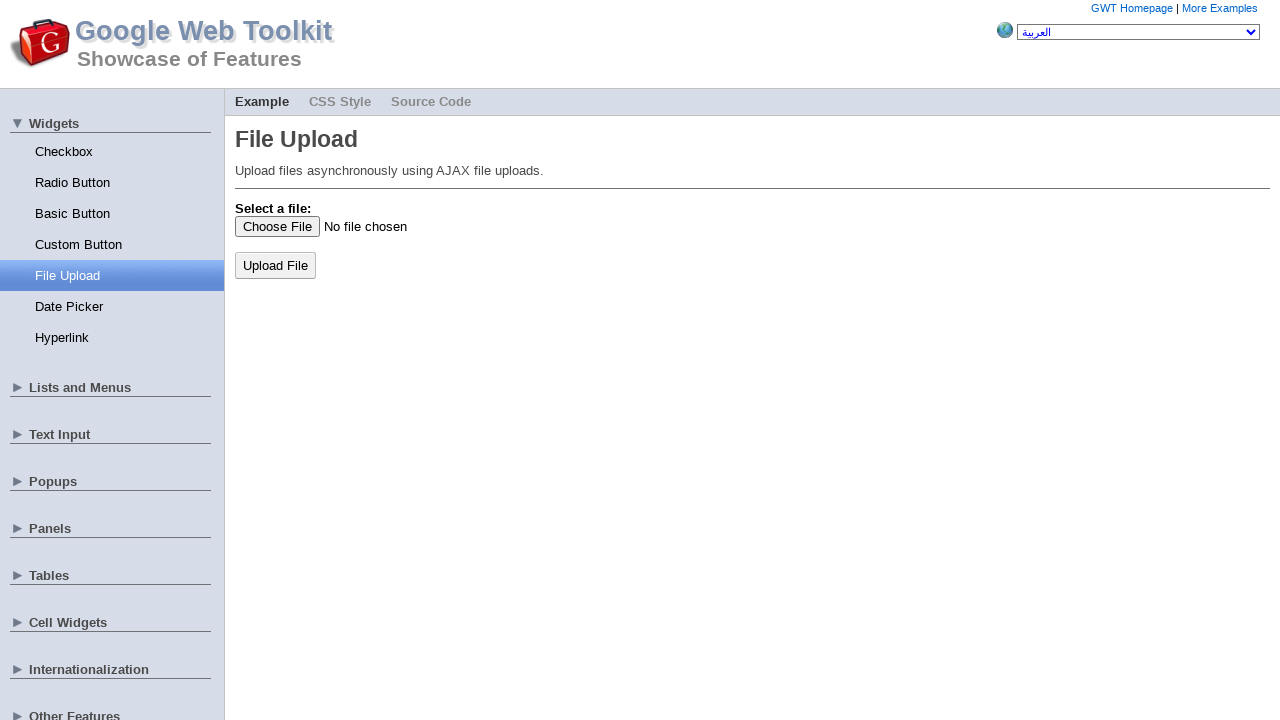

Set file input with temporary JPEG file
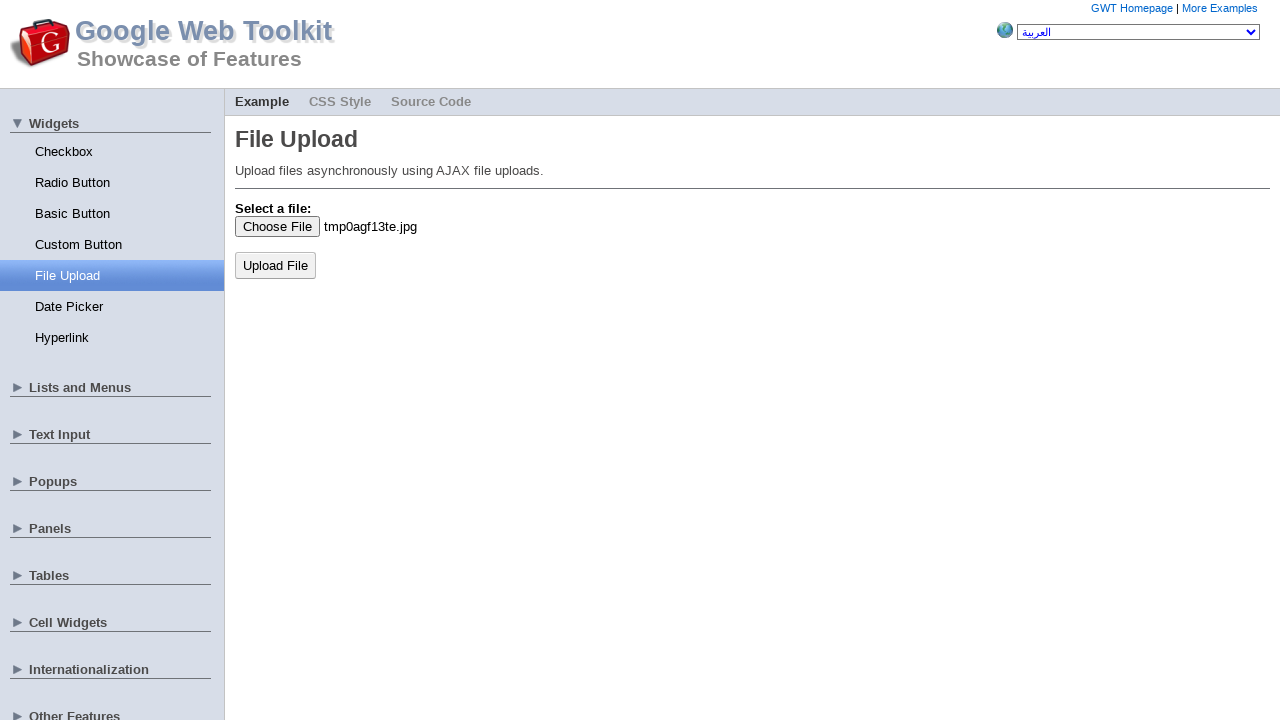

Clicked submit button to upload file at (276, 265) on button.gwt-Button
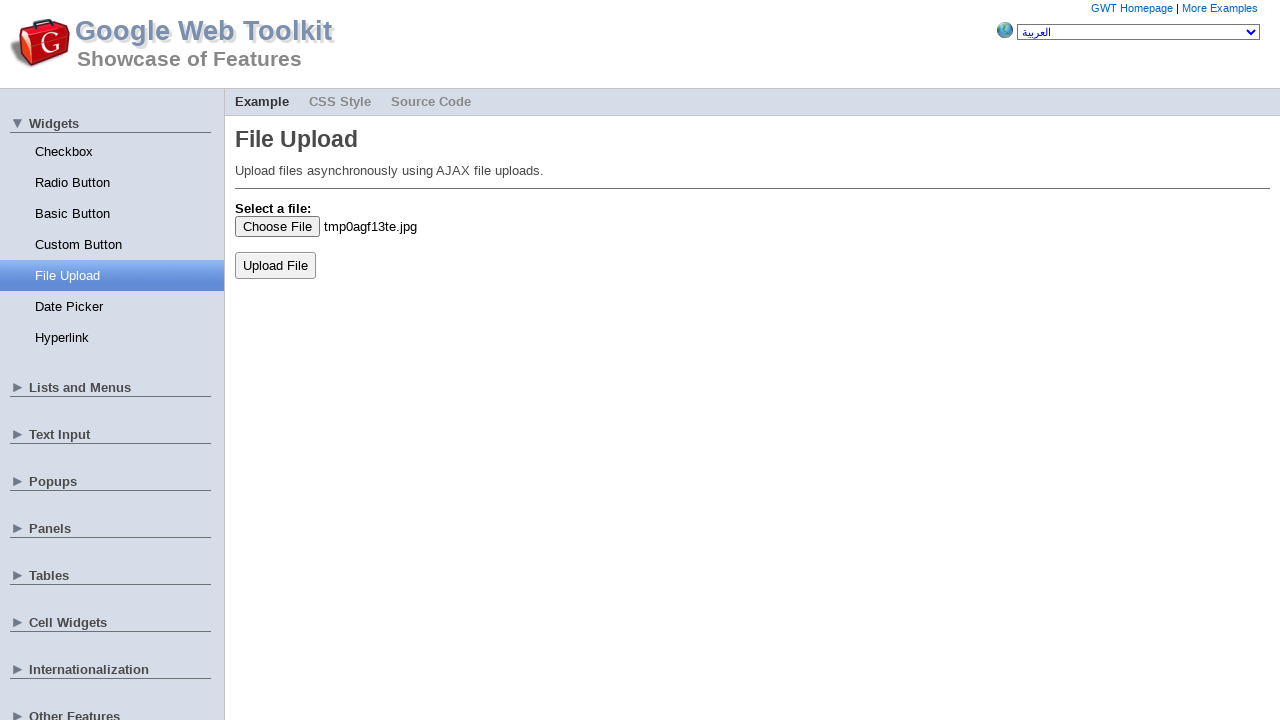

Set up alert dialog handler to accept dialogs
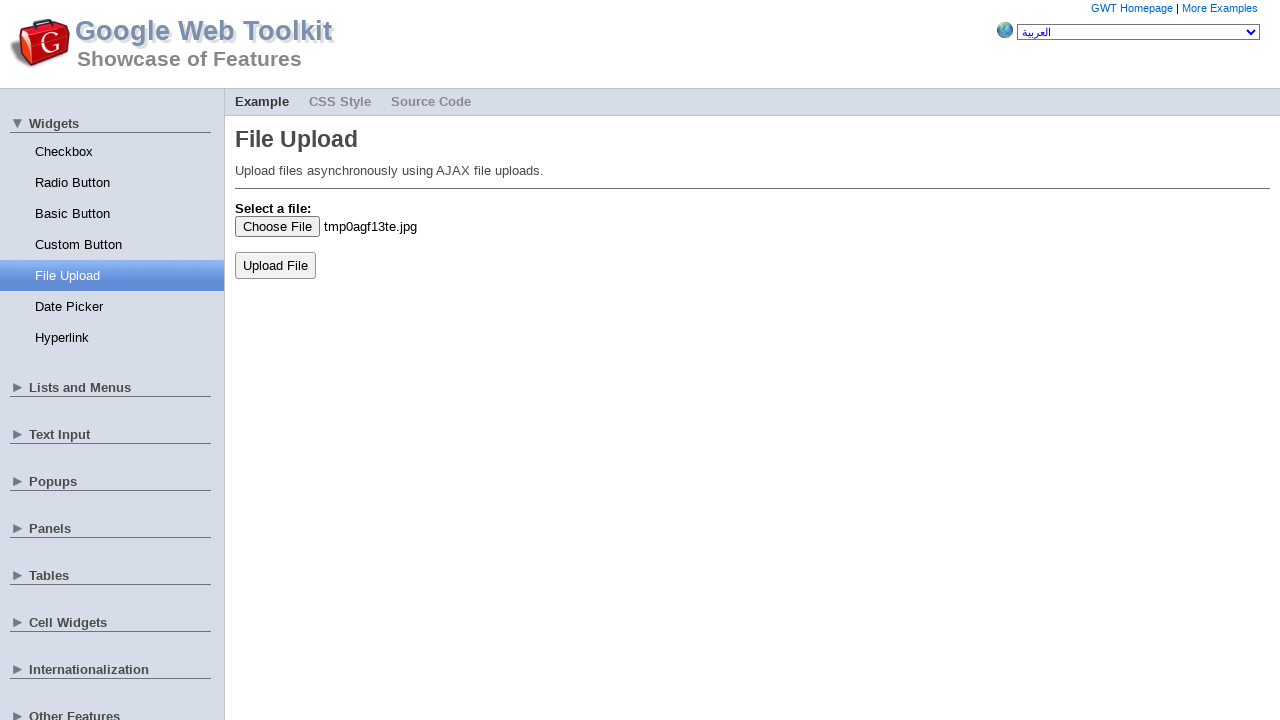

Waited for upload success alert to appear and be handled
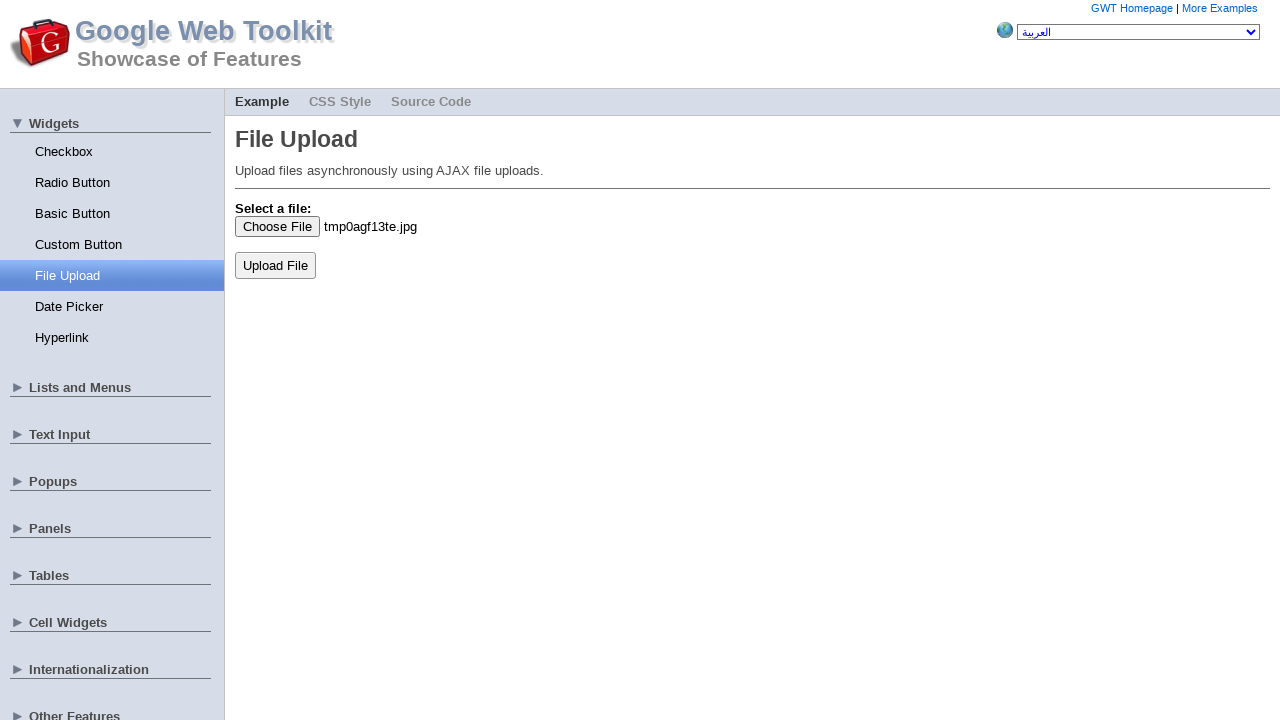

Cleaned up temporary JPEG file
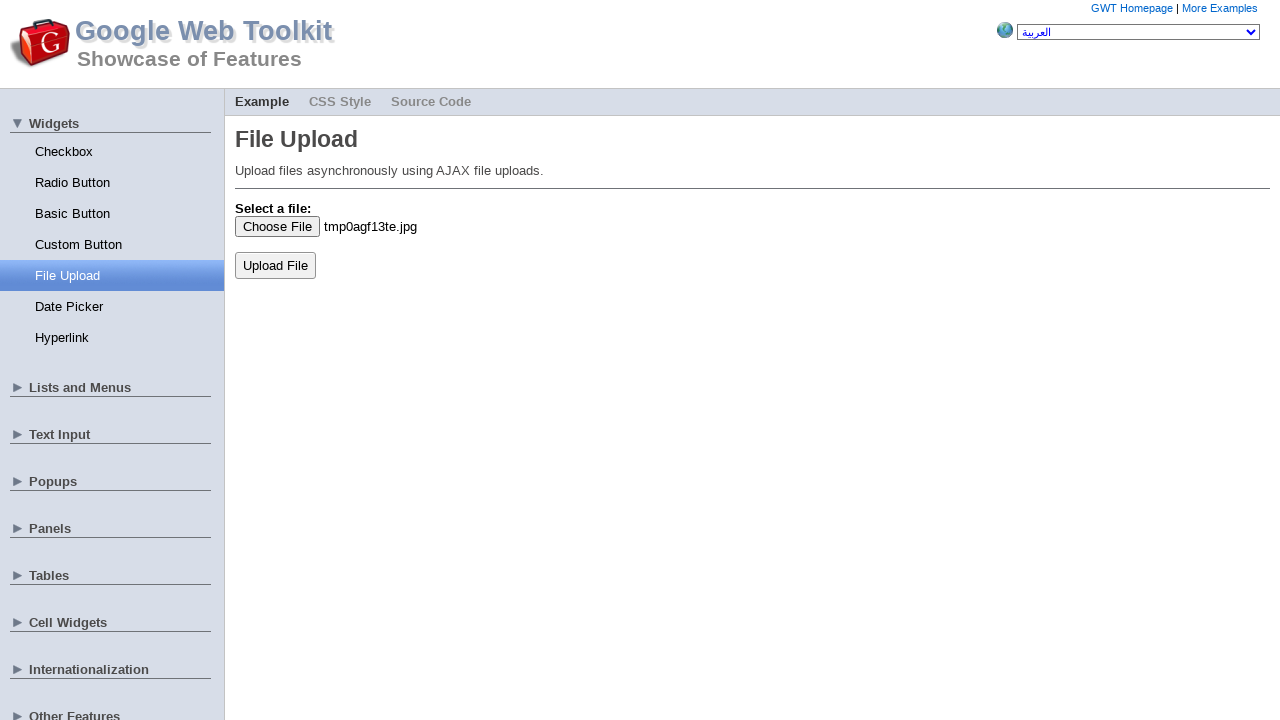

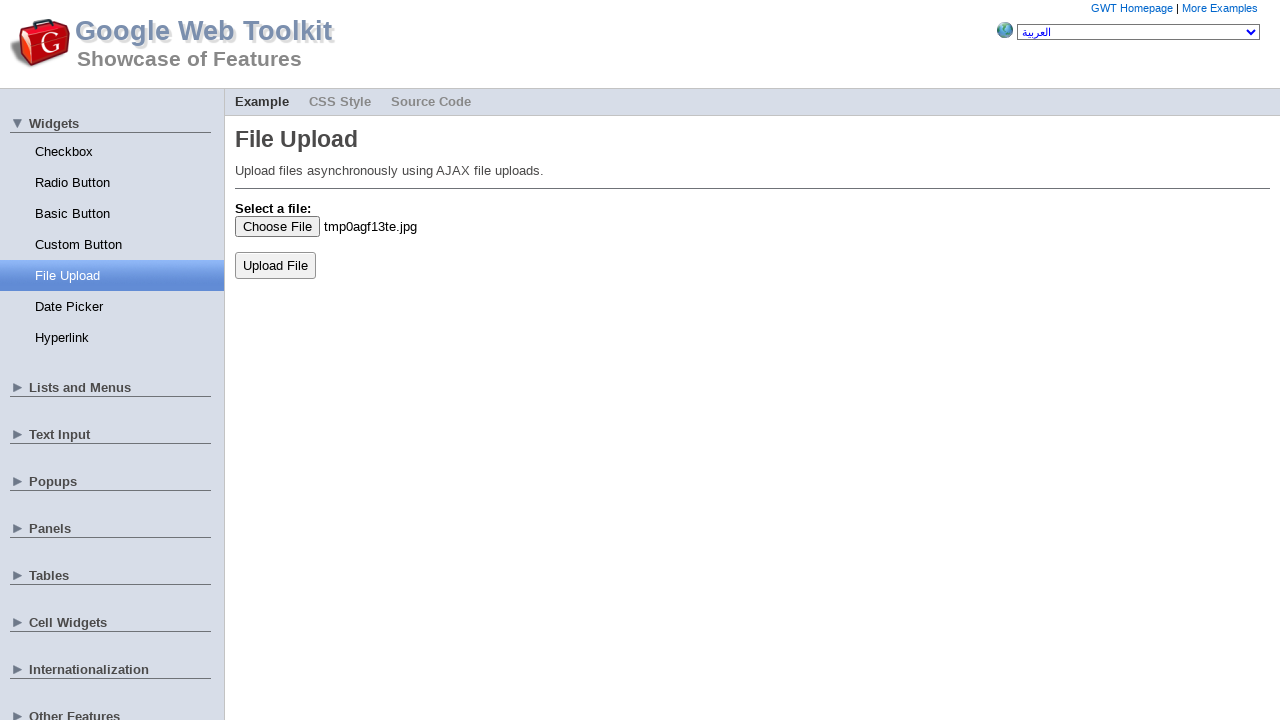